Tests adding multiple specific products (Cucumber, Brocolli, Beetroot) to the shopping cart on a practice e-commerce website by finding products by name and clicking their add-to-cart buttons.

Starting URL: https://rahulshettyacademy.com/seleniumPractise/

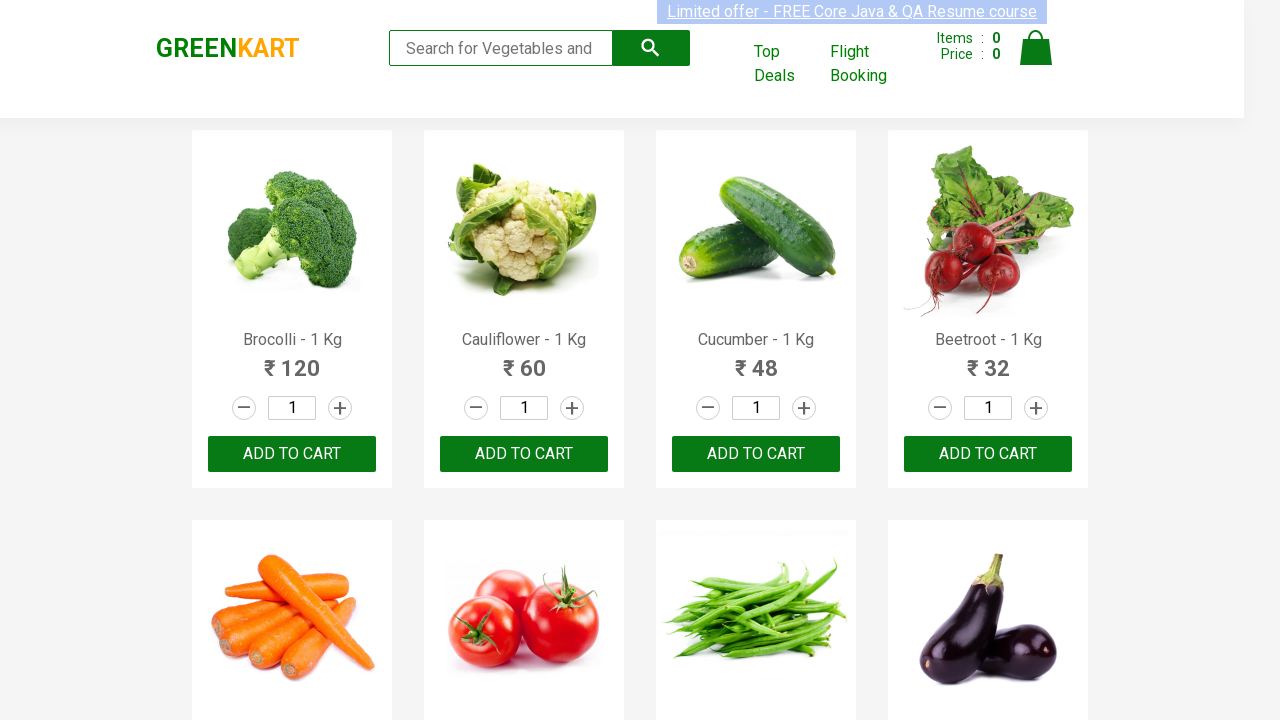

Waited for product elements to load
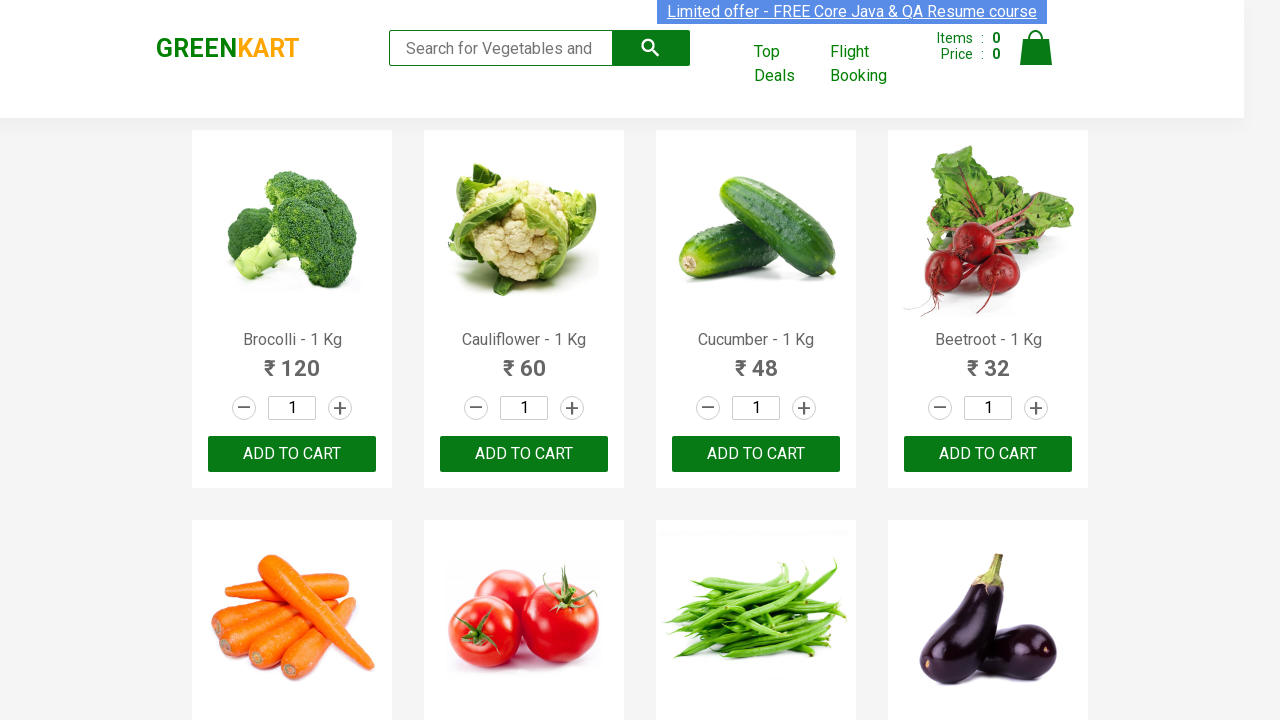

Retrieved all product name elements
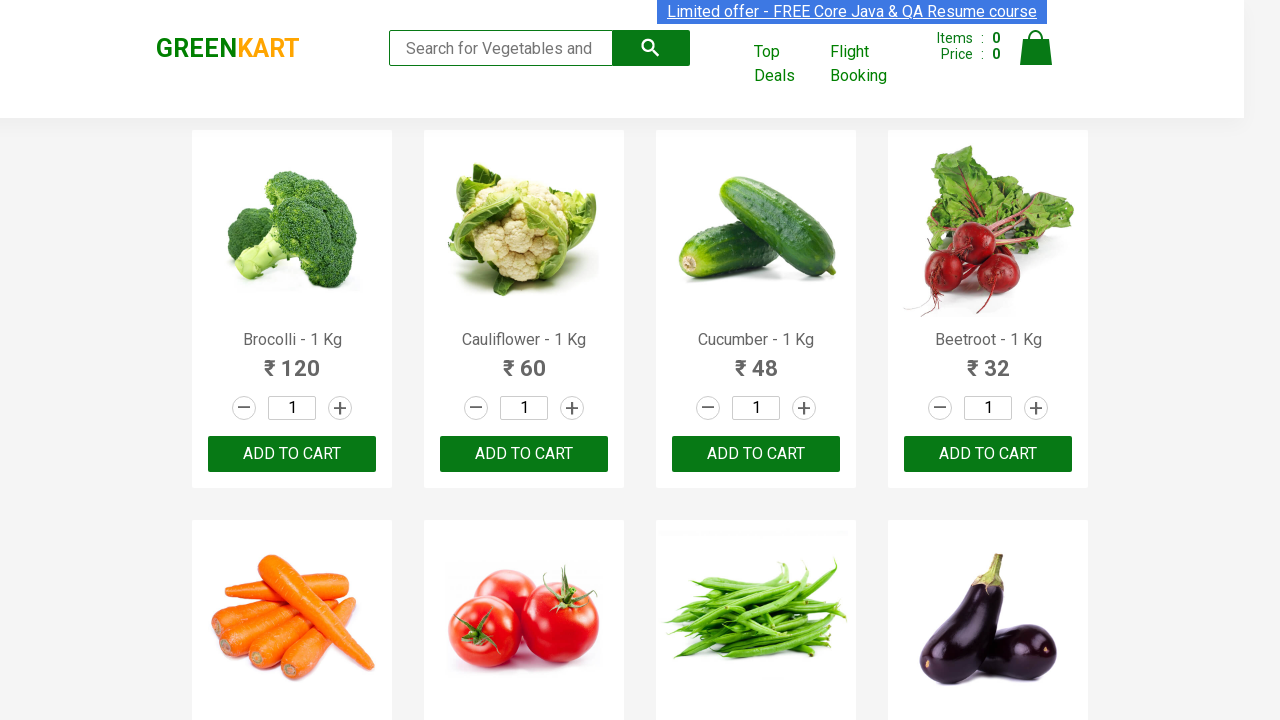

Retrieved all add-to-cart buttons
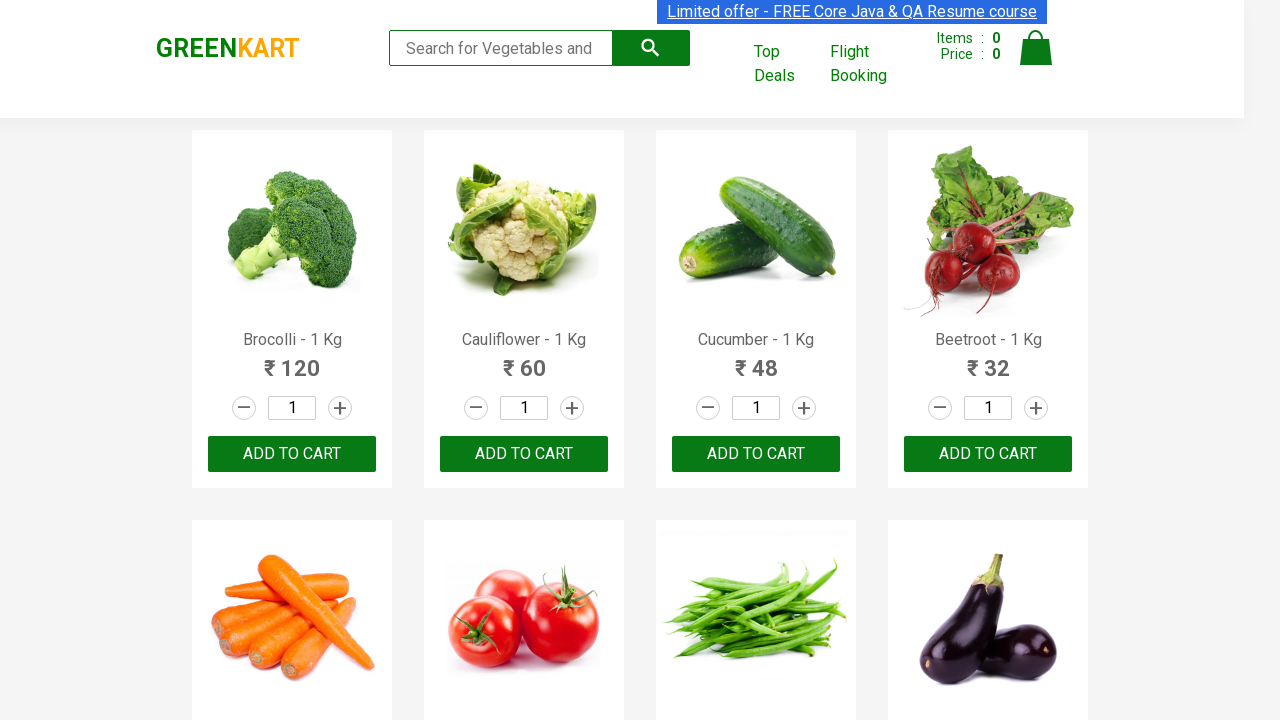

Clicked add-to-cart button for Brocolli at (292, 454) on xpath=//div[@class='product-action']/button >> nth=0
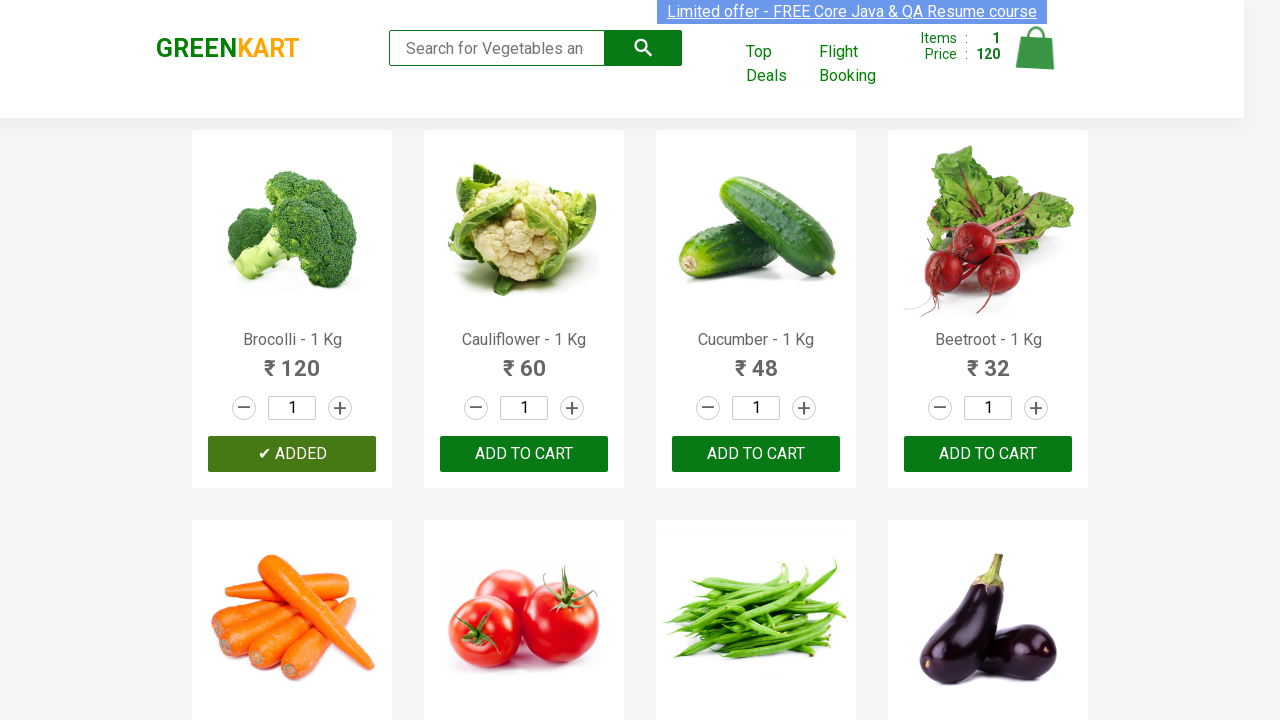

Clicked add-to-cart button for Cucumber at (756, 454) on xpath=//div[@class='product-action']/button >> nth=2
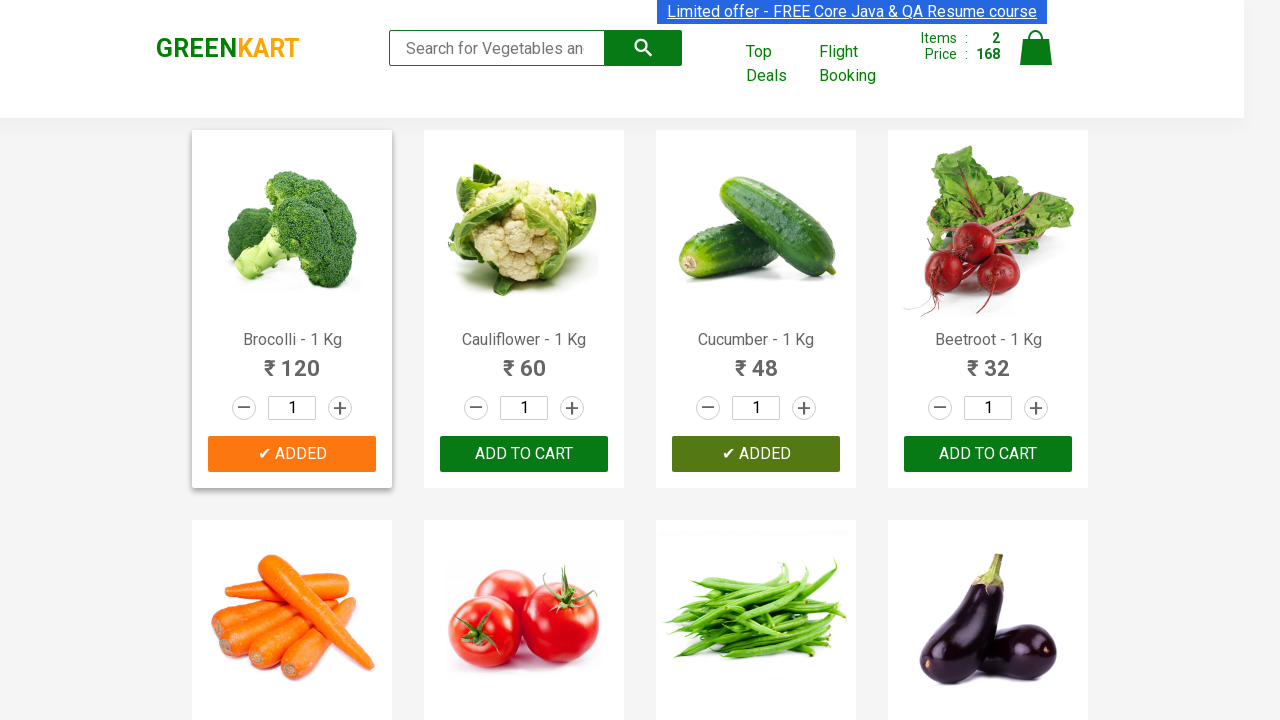

Clicked add-to-cart button for Beetroot at (988, 454) on xpath=//div[@class='product-action']/button >> nth=3
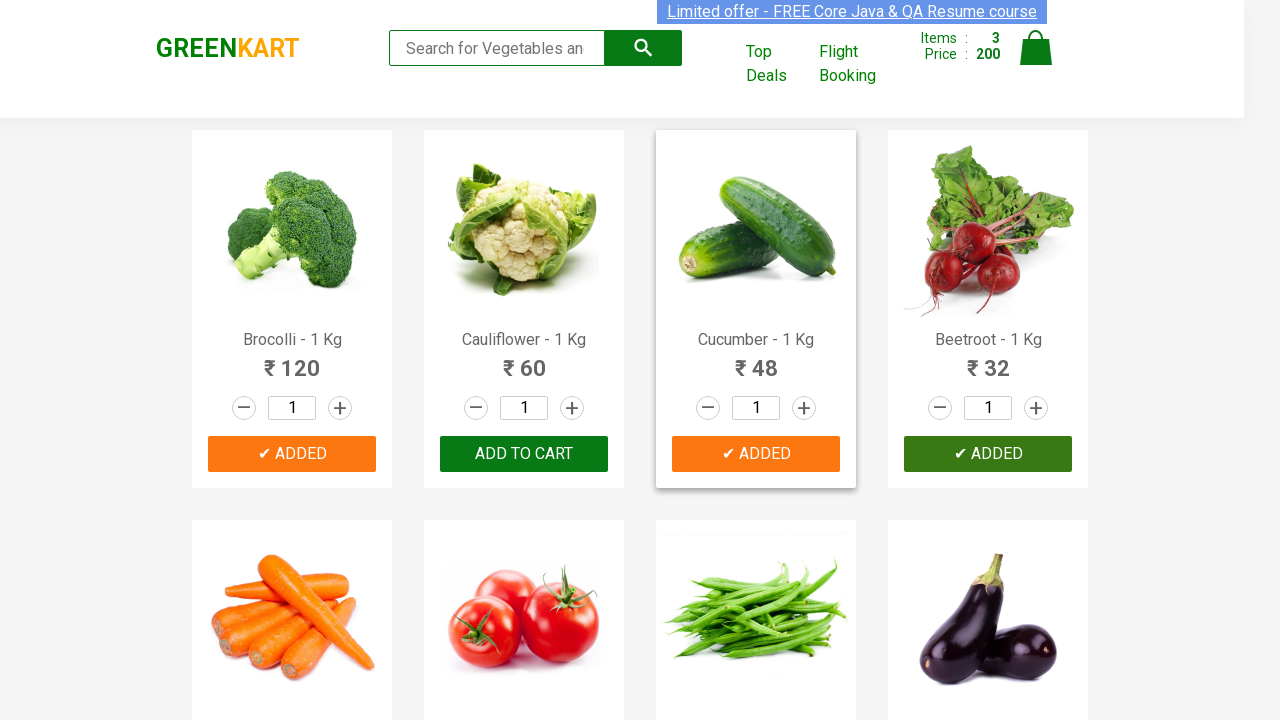

Waited for cart to update after adding items
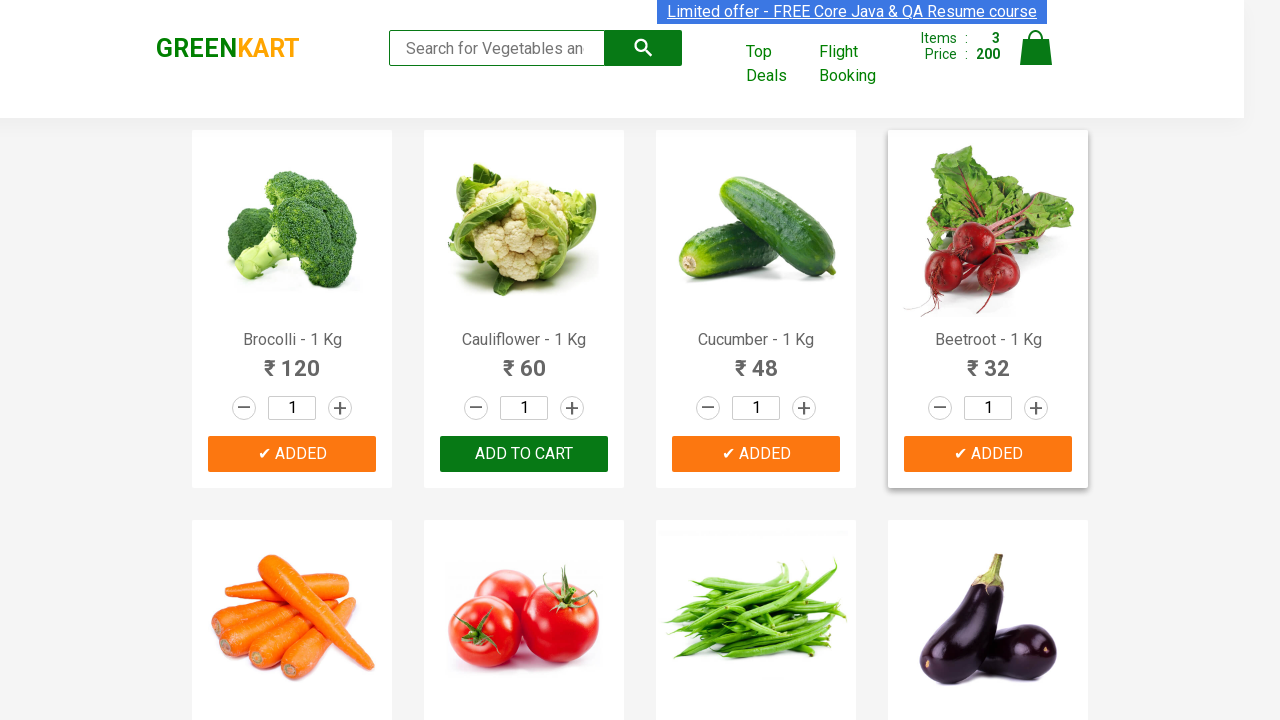

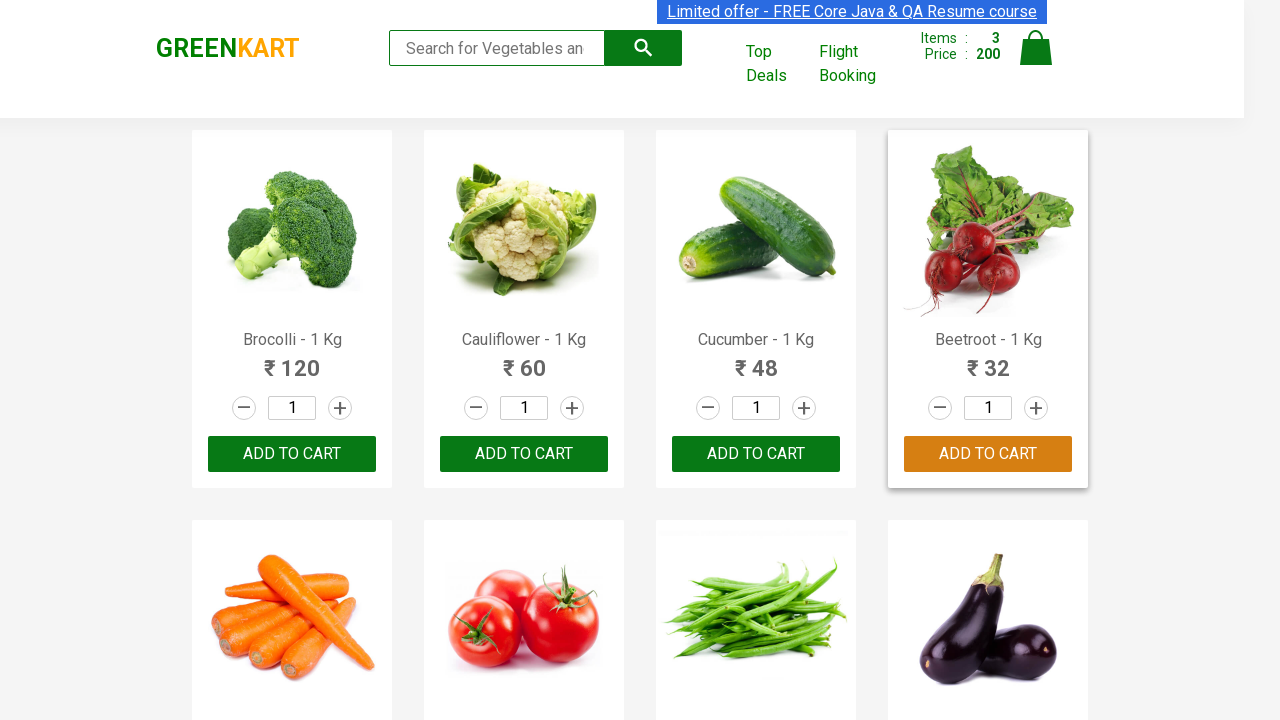